Performs a right-click (context click) action on a 'Copy Text' button on the test automation practice blog

Starting URL: https://testautomationpractice.blogspot.com/

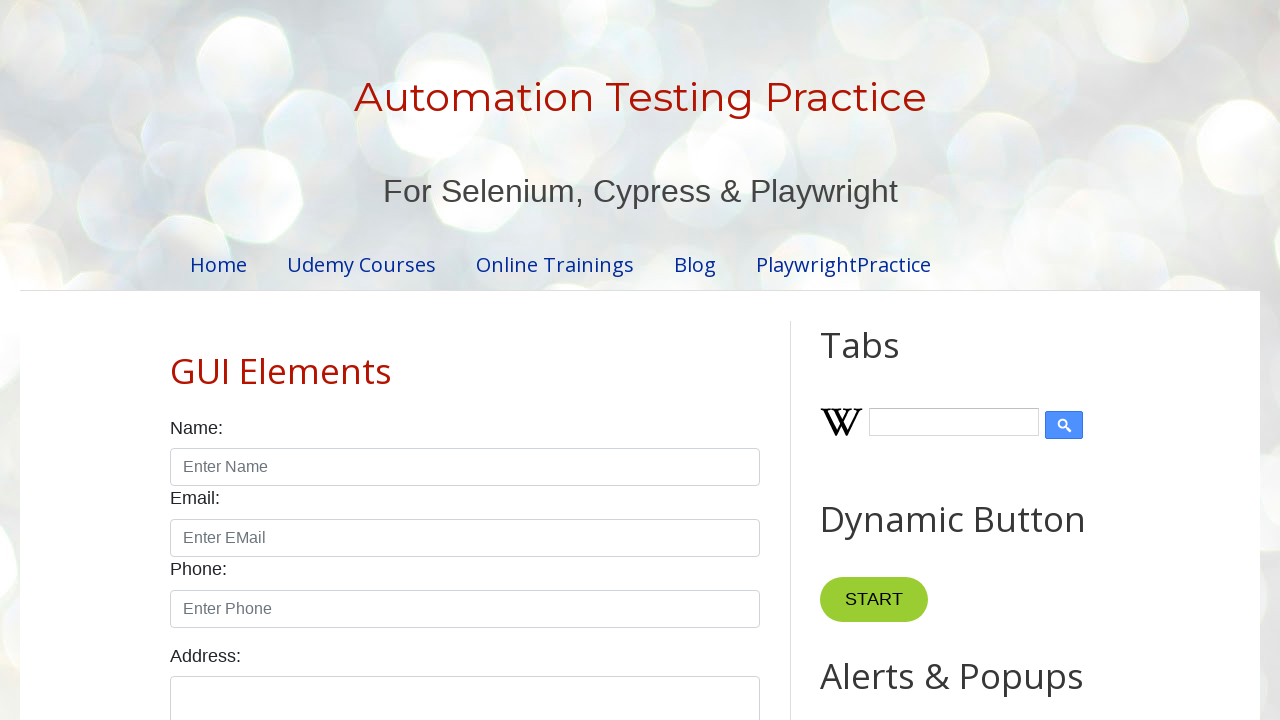

Navigated to test automation practice blog
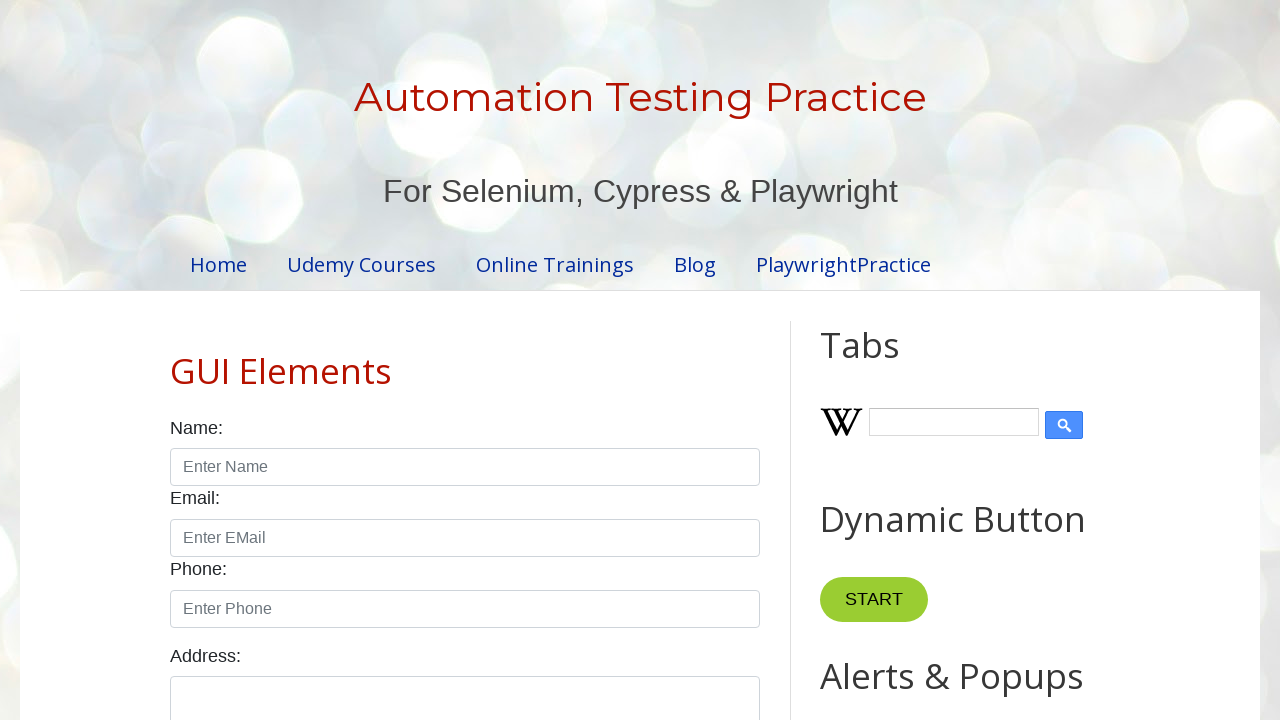

Located 'Copy Text' button using XPath
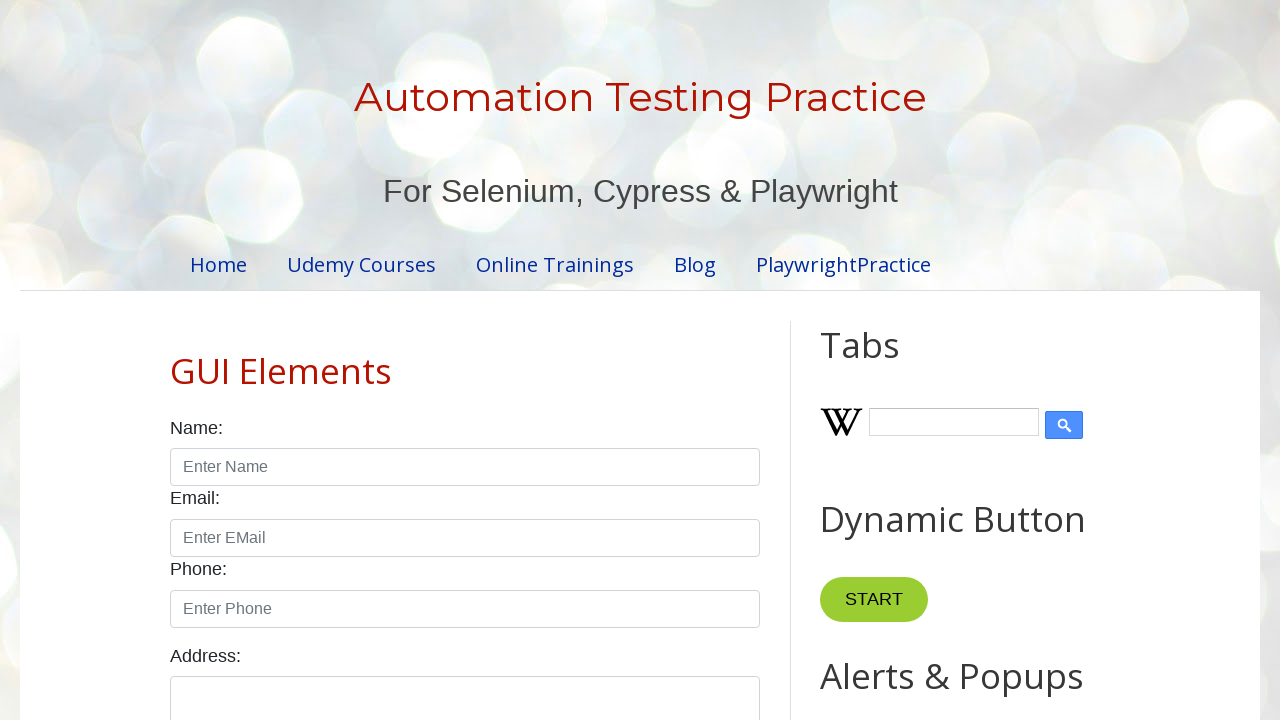

Performed right-click (context click) on 'Copy Text' button at (885, 360) on xpath=//button[text()='Copy Text']
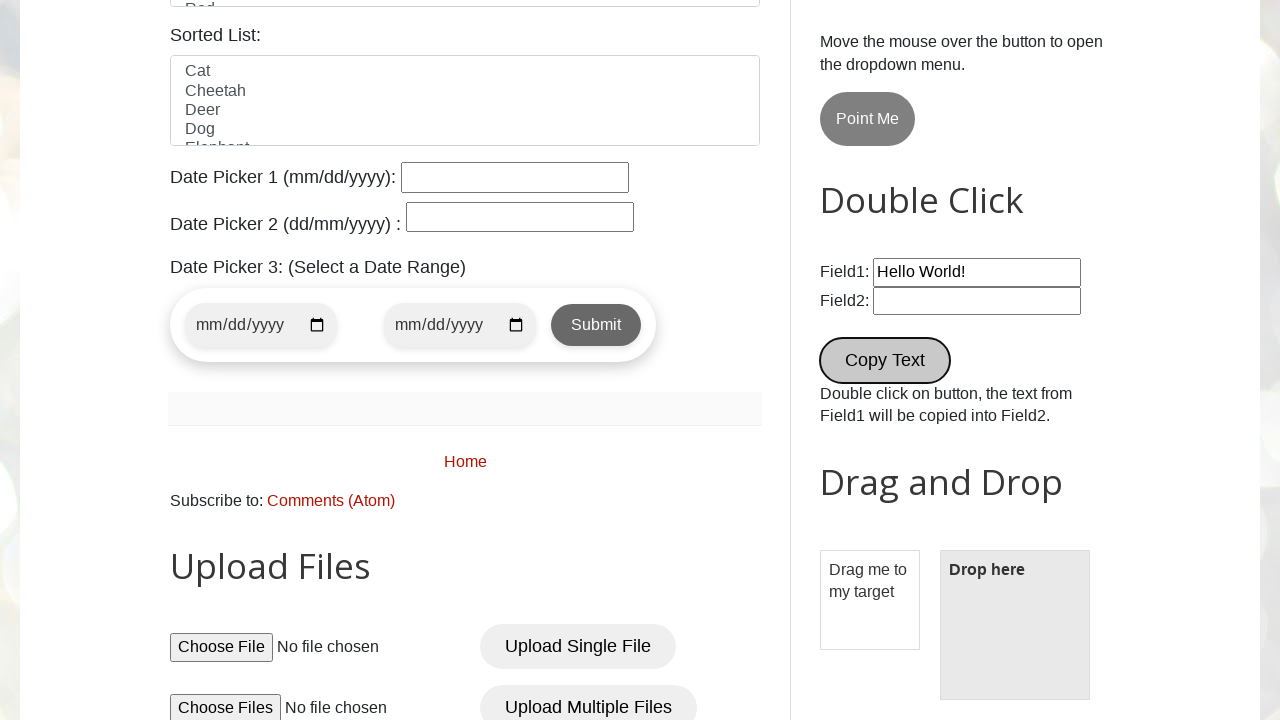

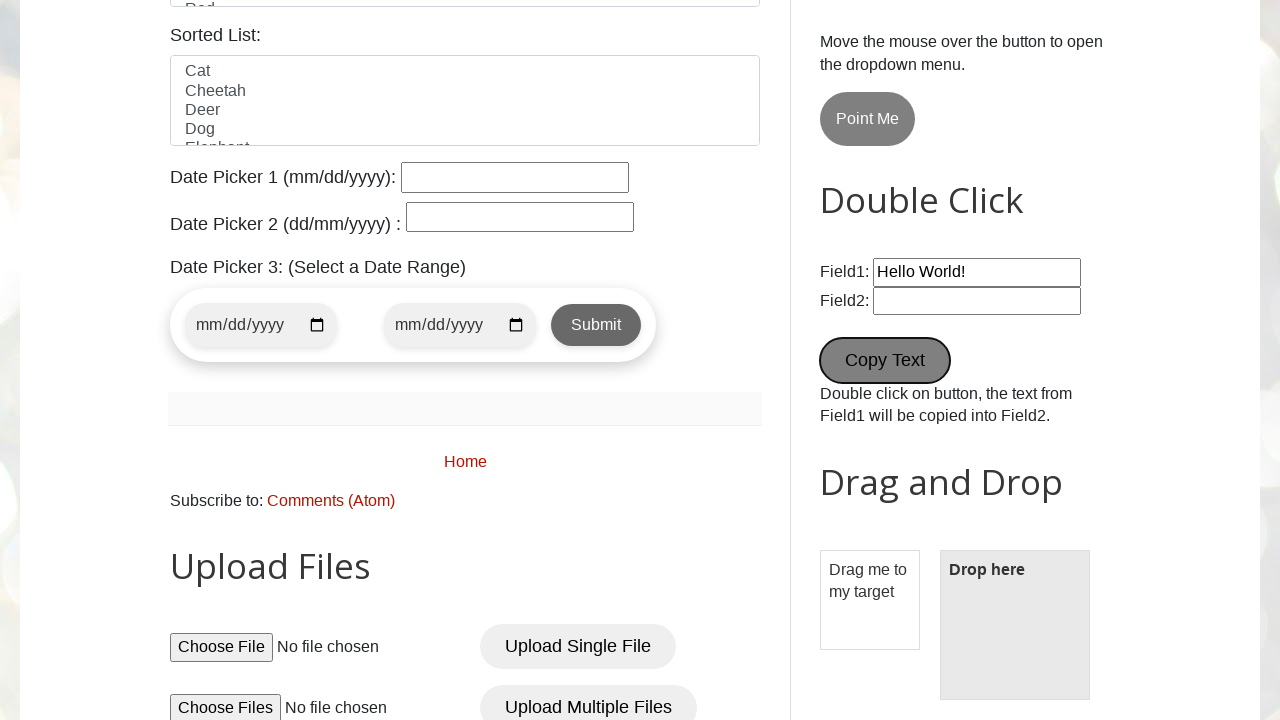